Tests keyboard actions by entering text in the first textbox, selecting all text, cutting it, and pasting it into the second textbox using keyboard shortcuts

Starting URL: https://text-compare.com/

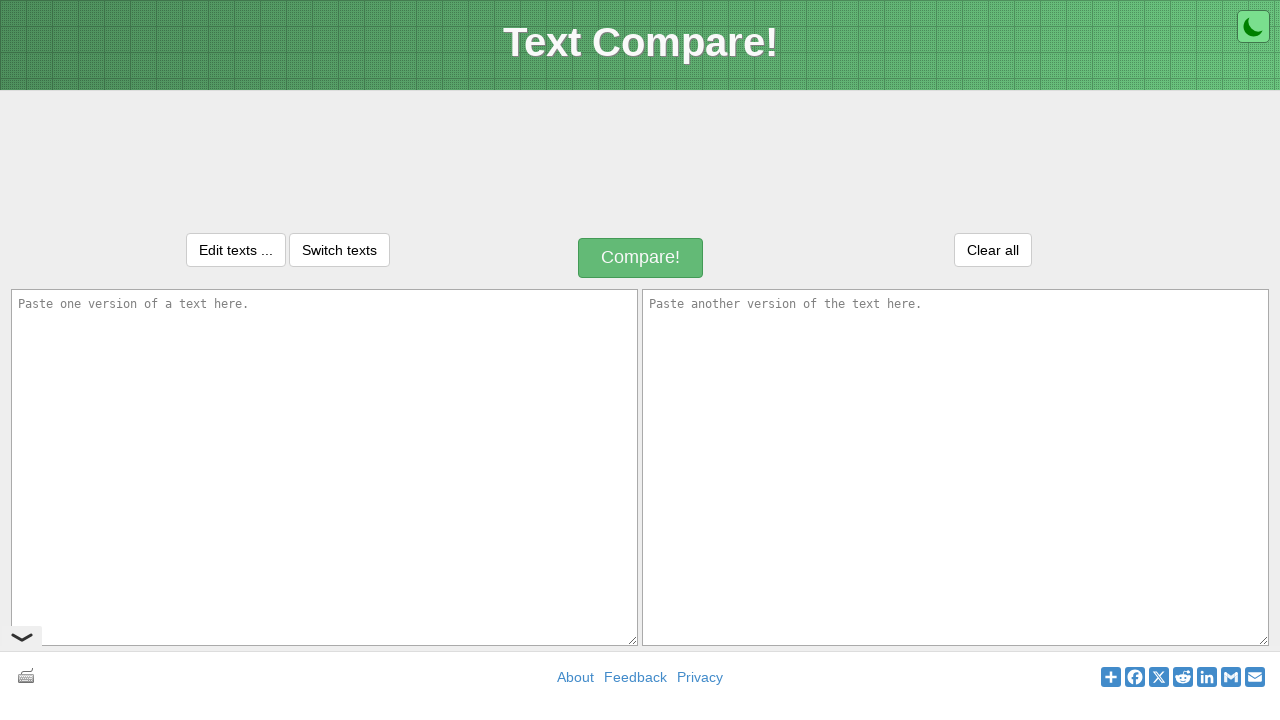

Entered text 'my name is jayesh' in the first textbox on #inputText1
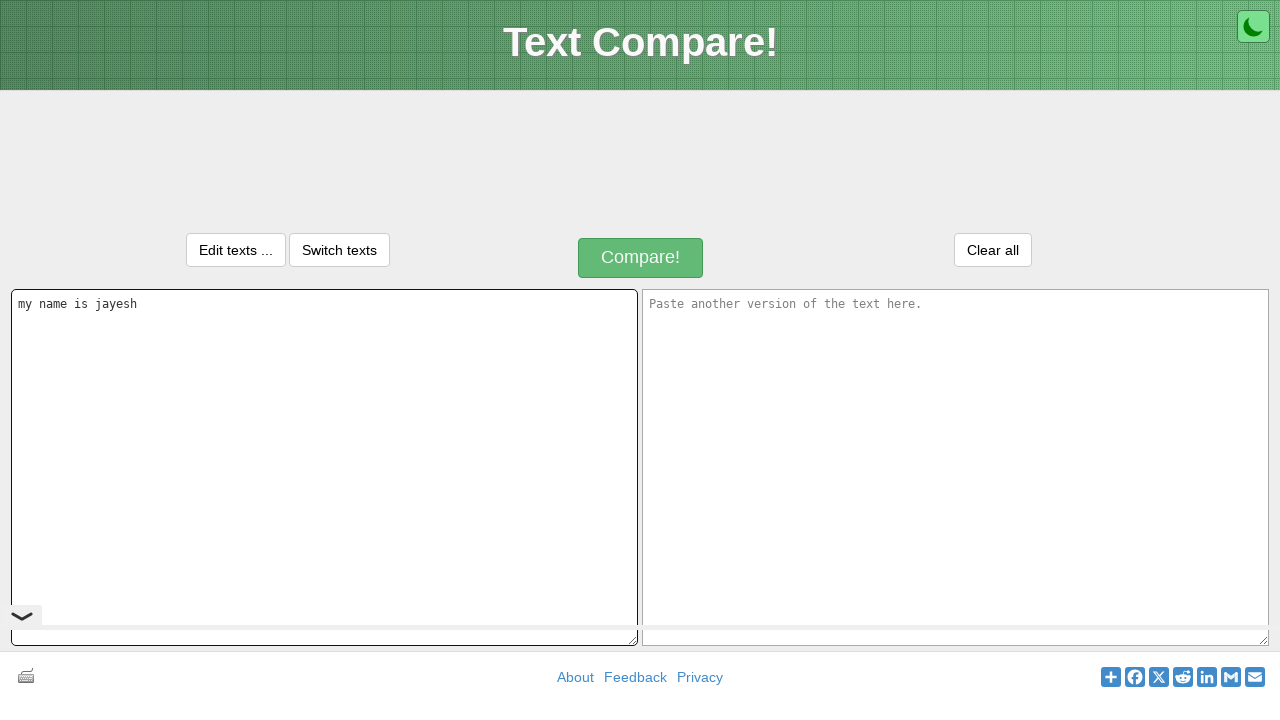

Clicked on the first textbox to focus it at (324, 467) on #inputText1
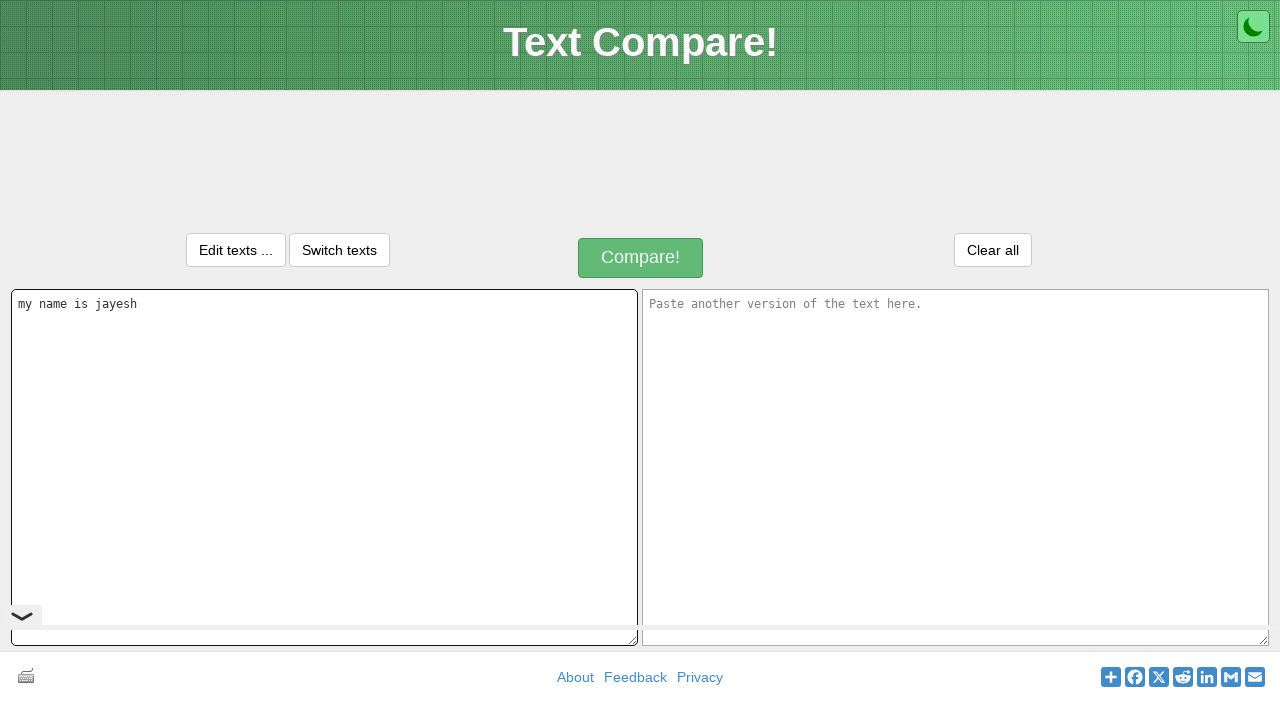

Selected all text in the first textbox using Ctrl+A
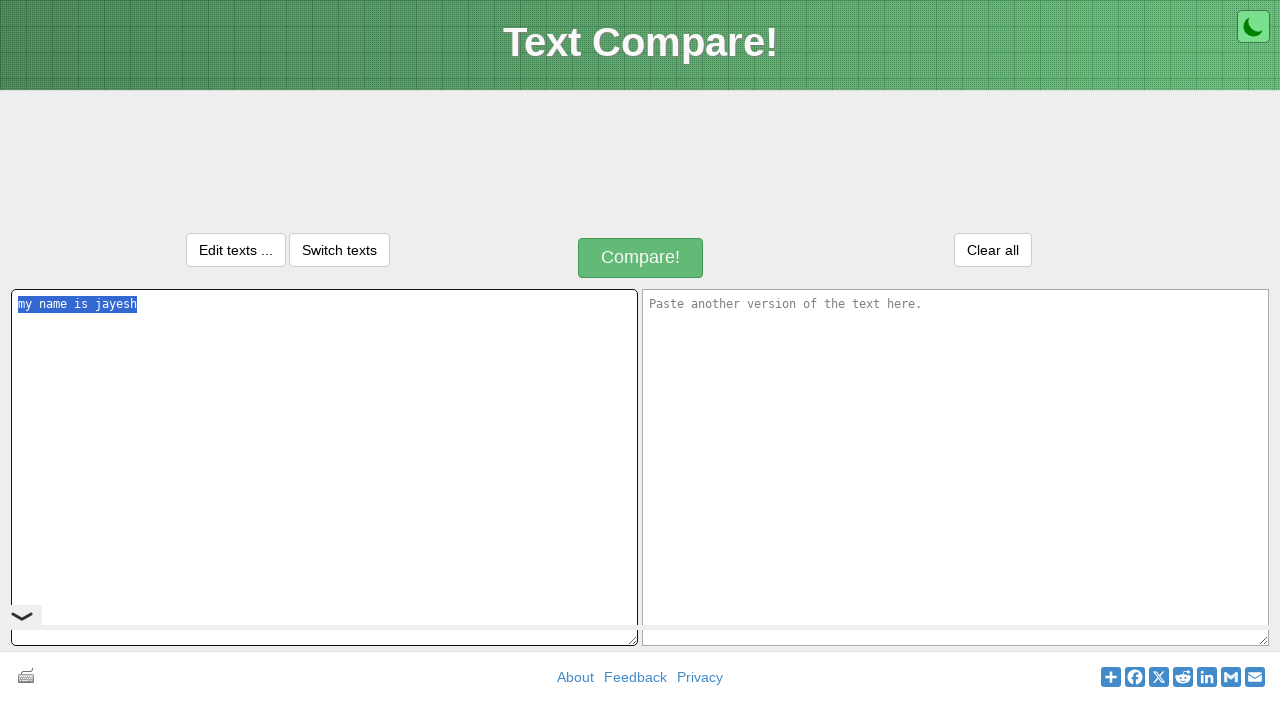

Cut the selected text using Ctrl+X
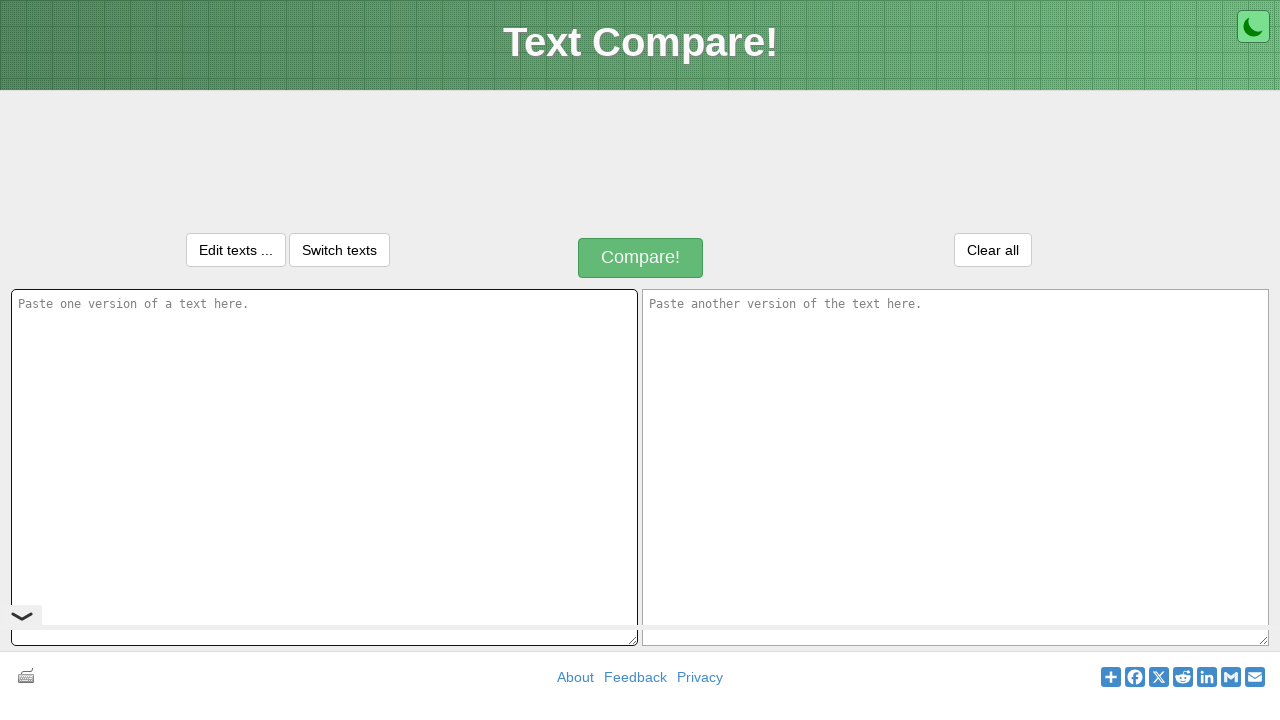

Moved focus to the second textbox using Tab key
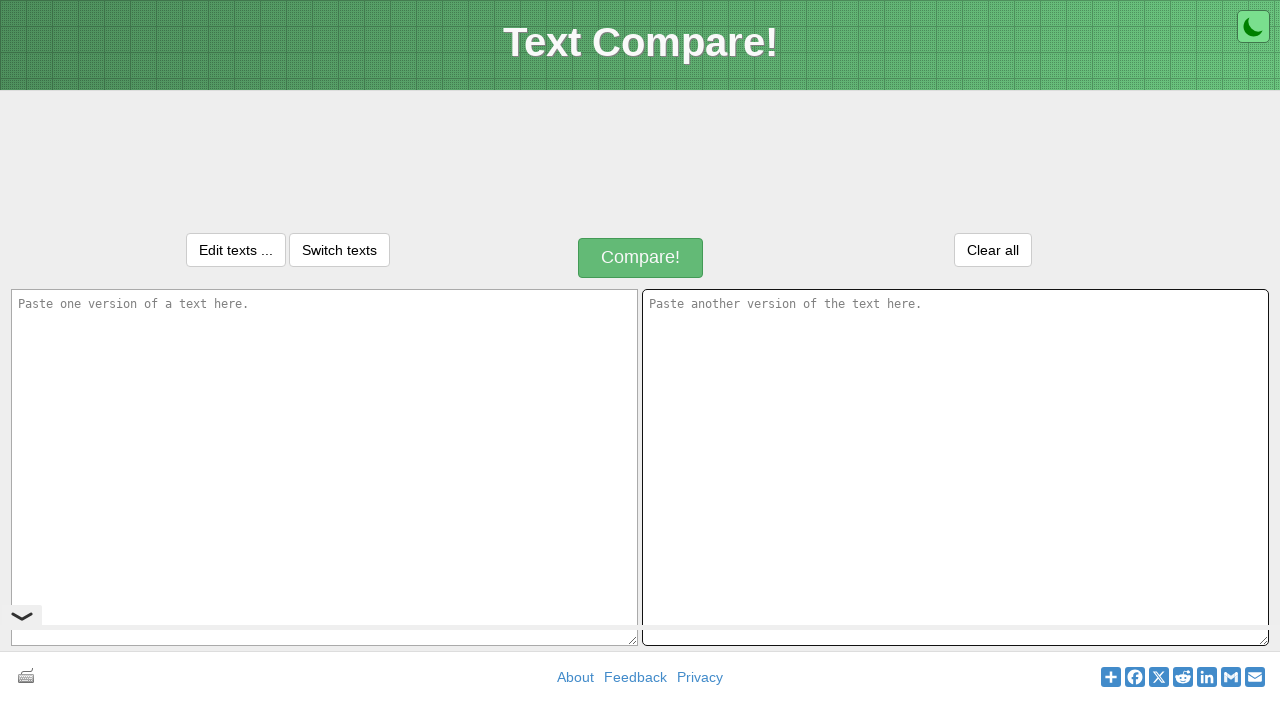

Pasted the cut text into the second textbox using Ctrl+V
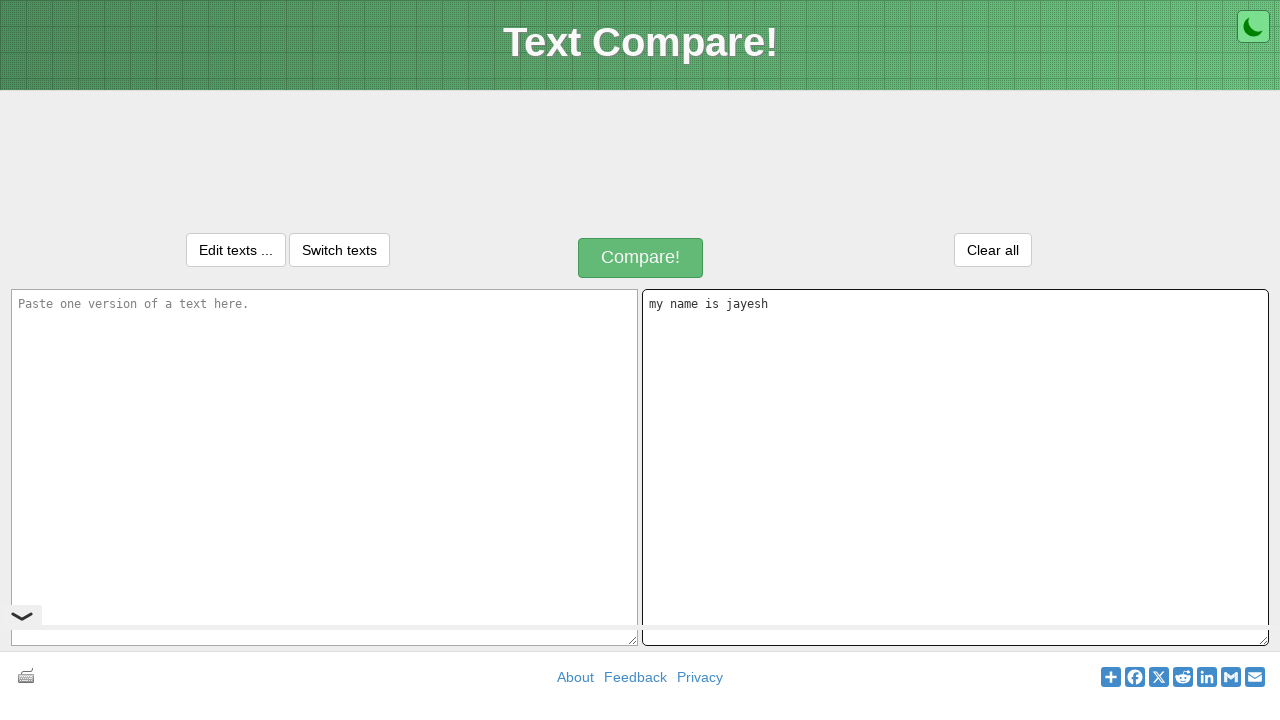

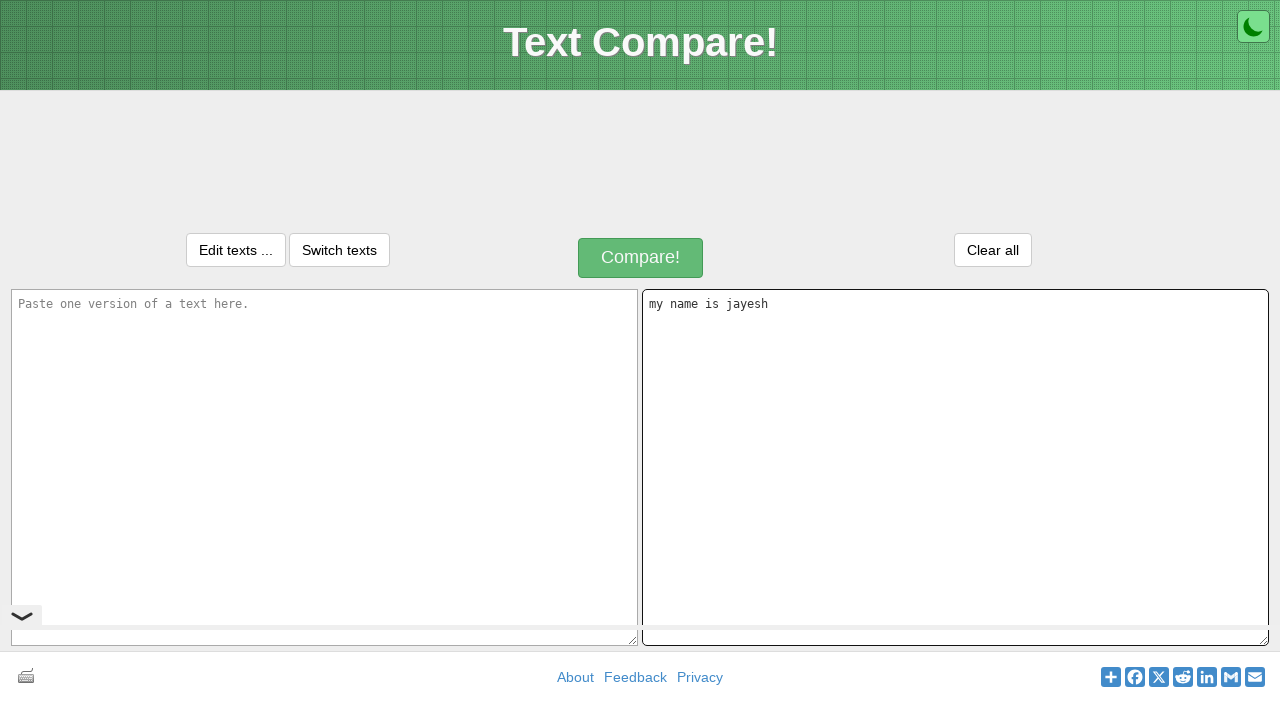